Tests the winter tire catalog page by verifying the h1 header contains winter tires and Viatti text

Starting URL: https://www.viatti.ru/ru/tyre_catalog/winter/

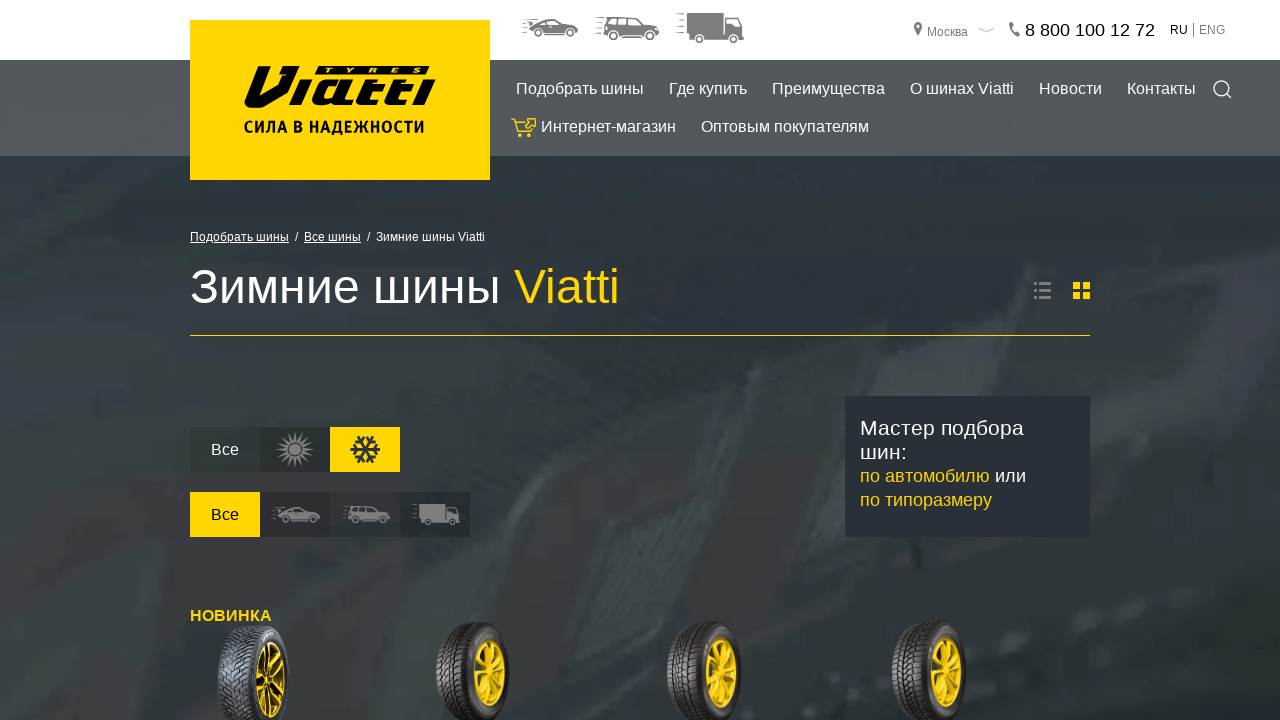

Filled todo input with 'buy some cheese'
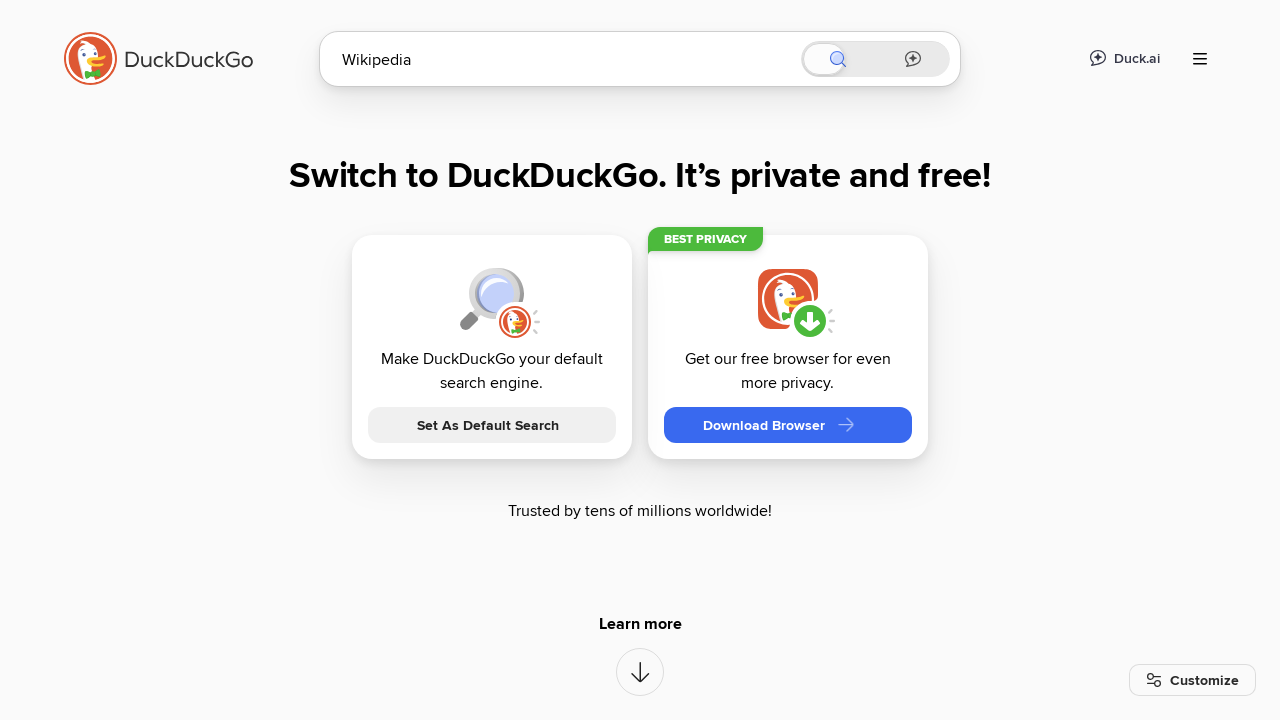

Pressed Enter to add first todo
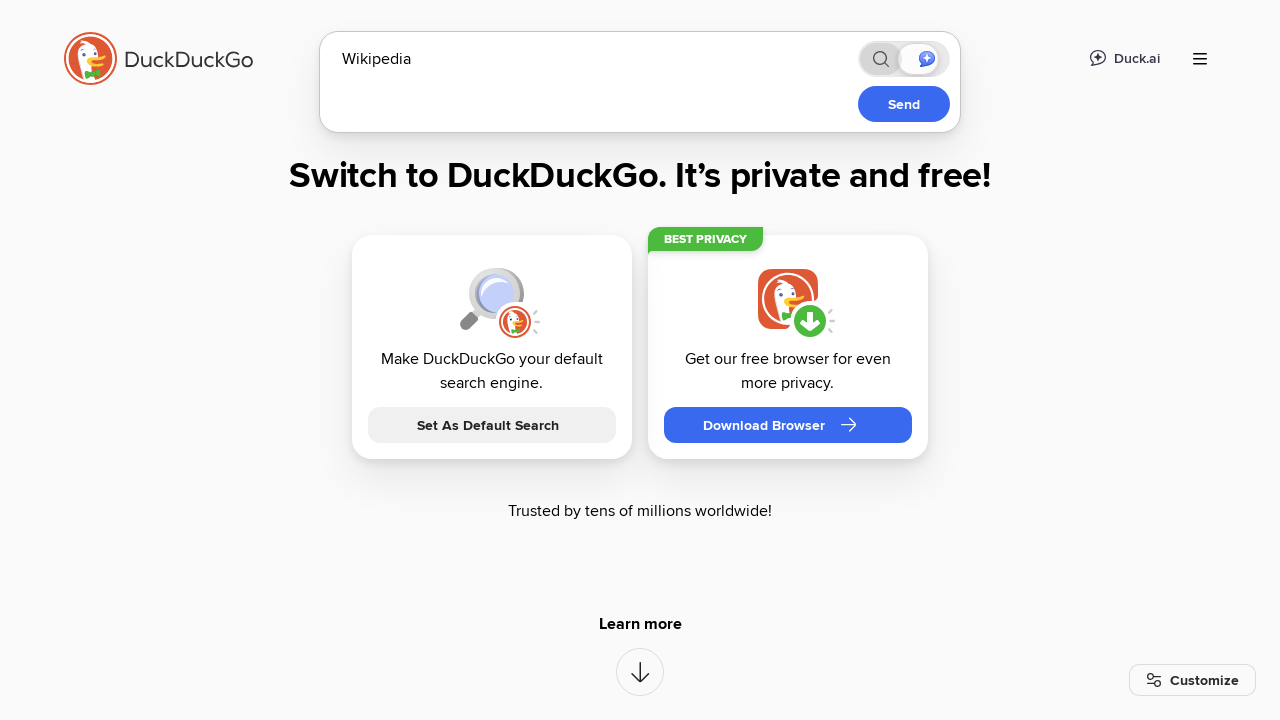

Filled todo input with 'feed the cat'
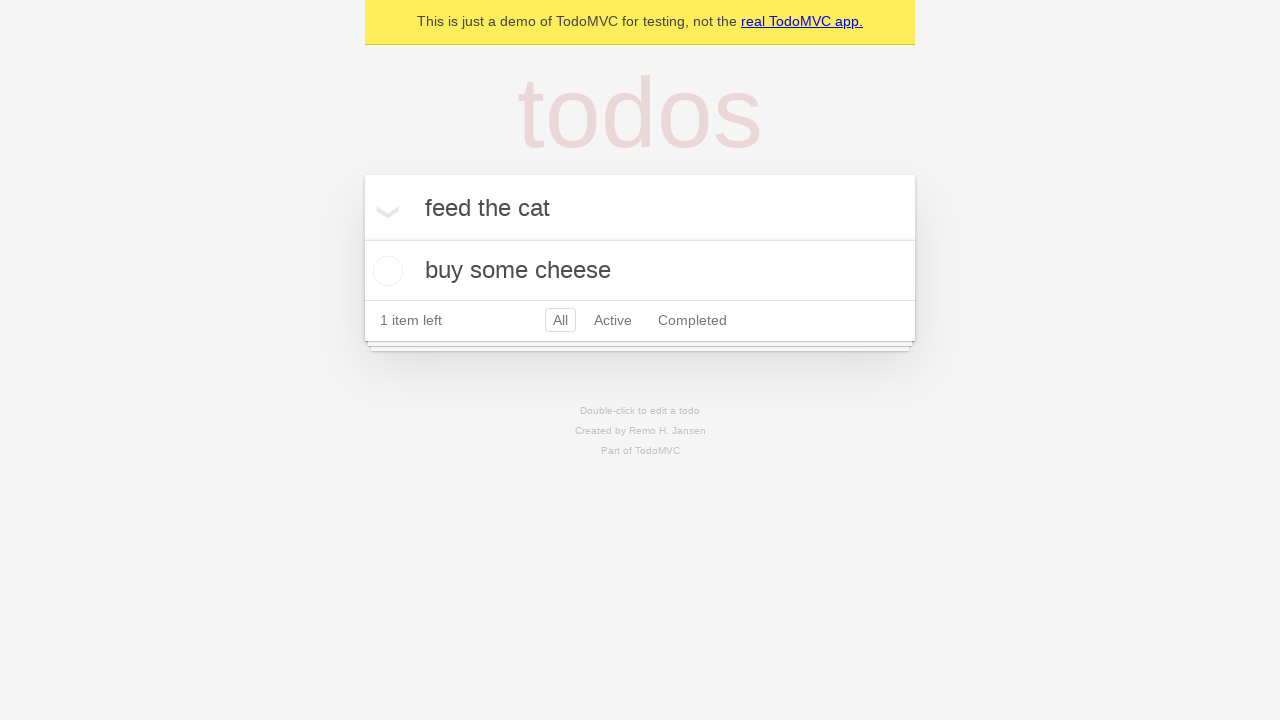

Pressed Enter to add second todo
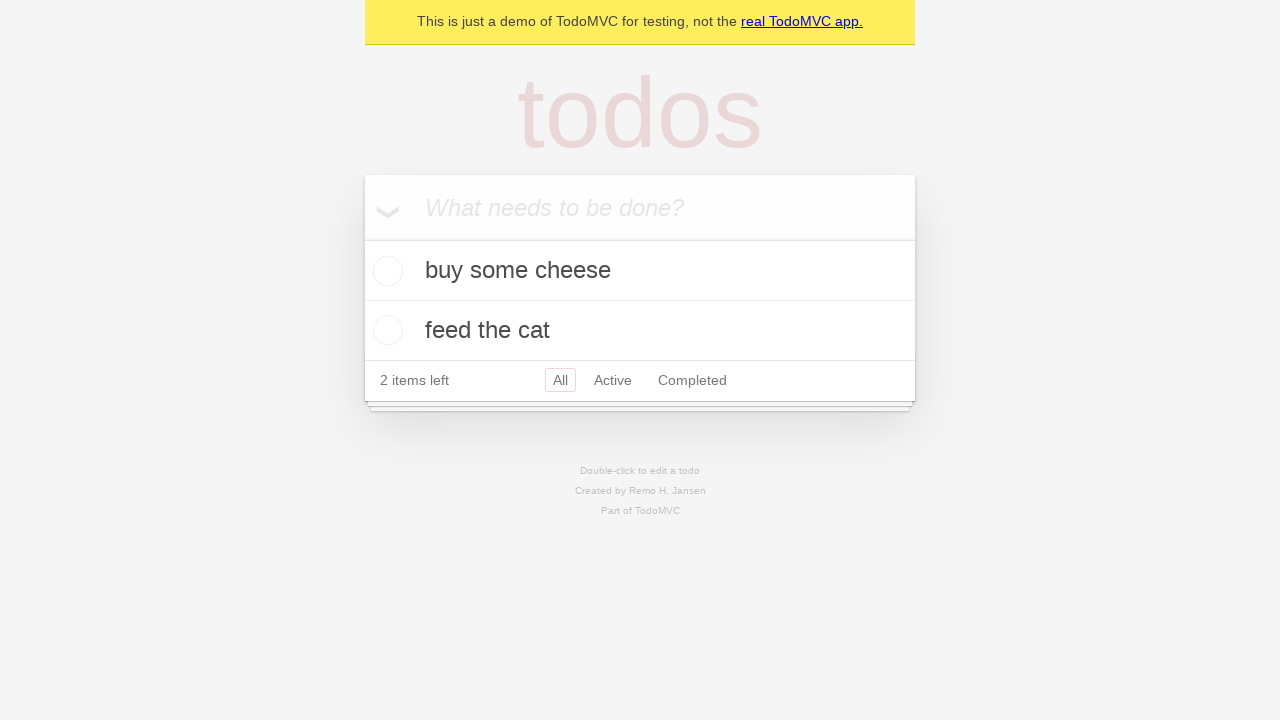

Filled todo input with 'book a doctors appointment'
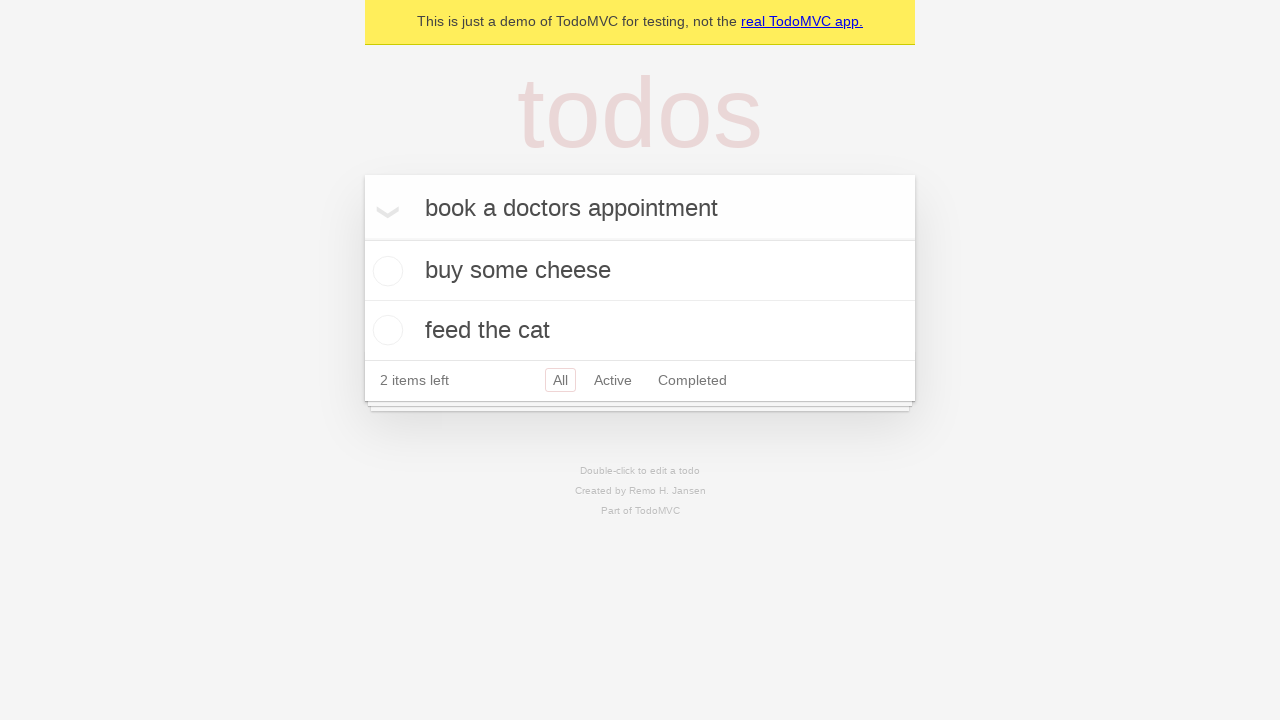

Pressed Enter to add third todo
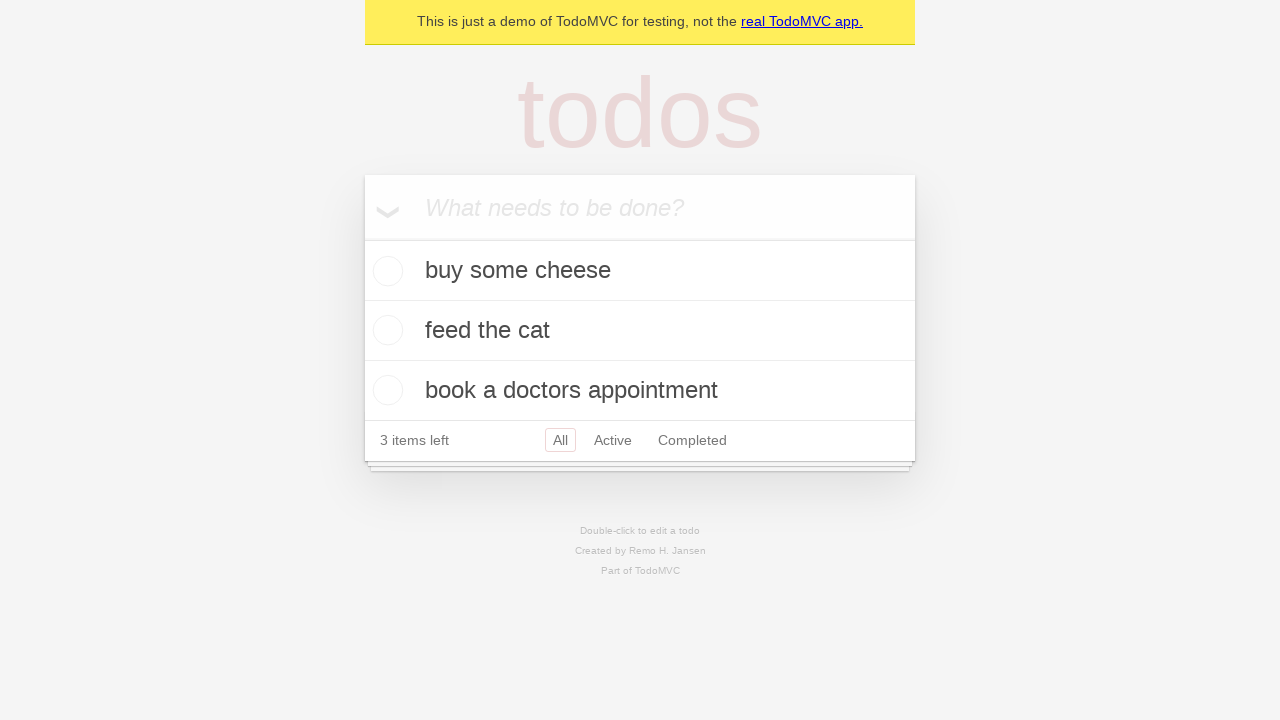

Checked first todo item to mark as complete
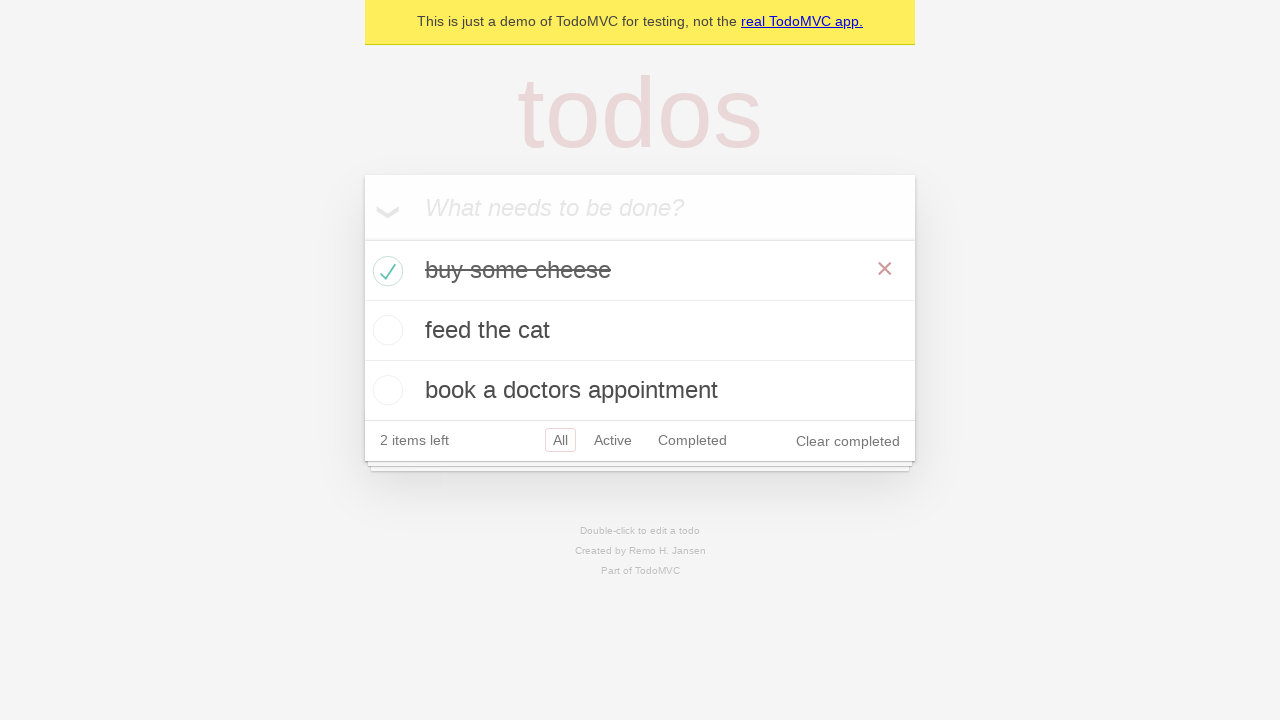

Clear completed button appeared
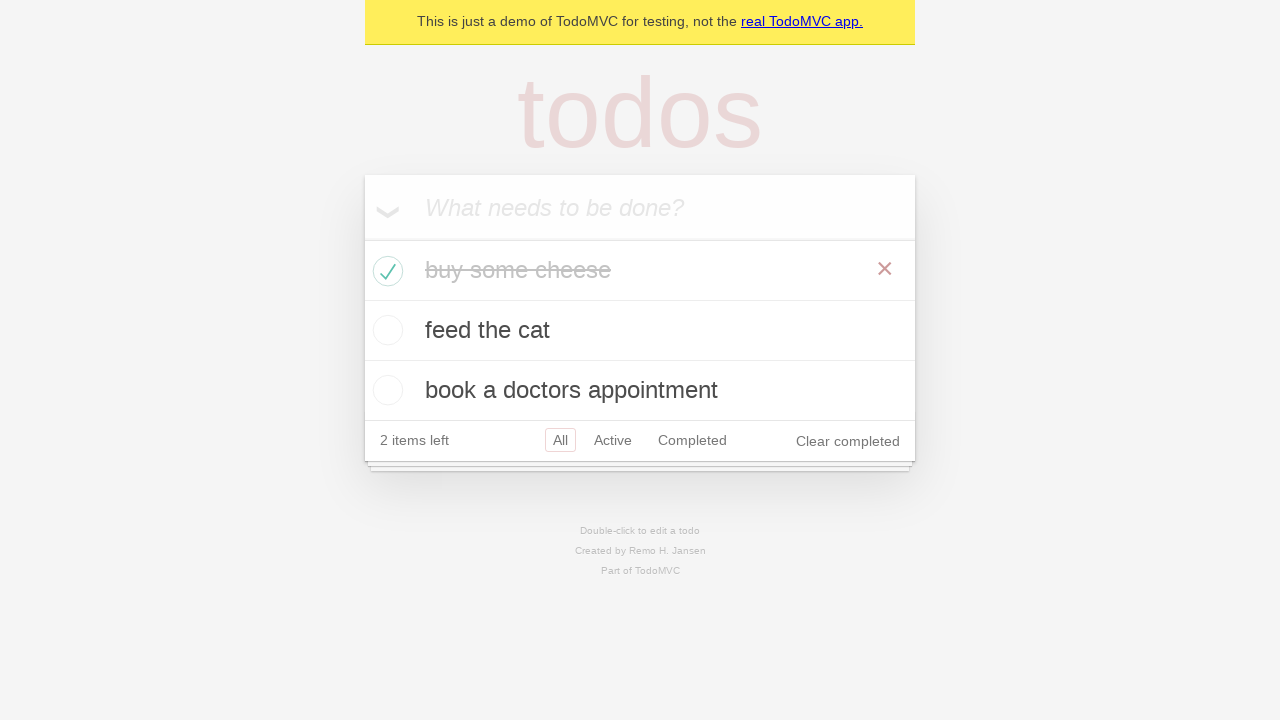

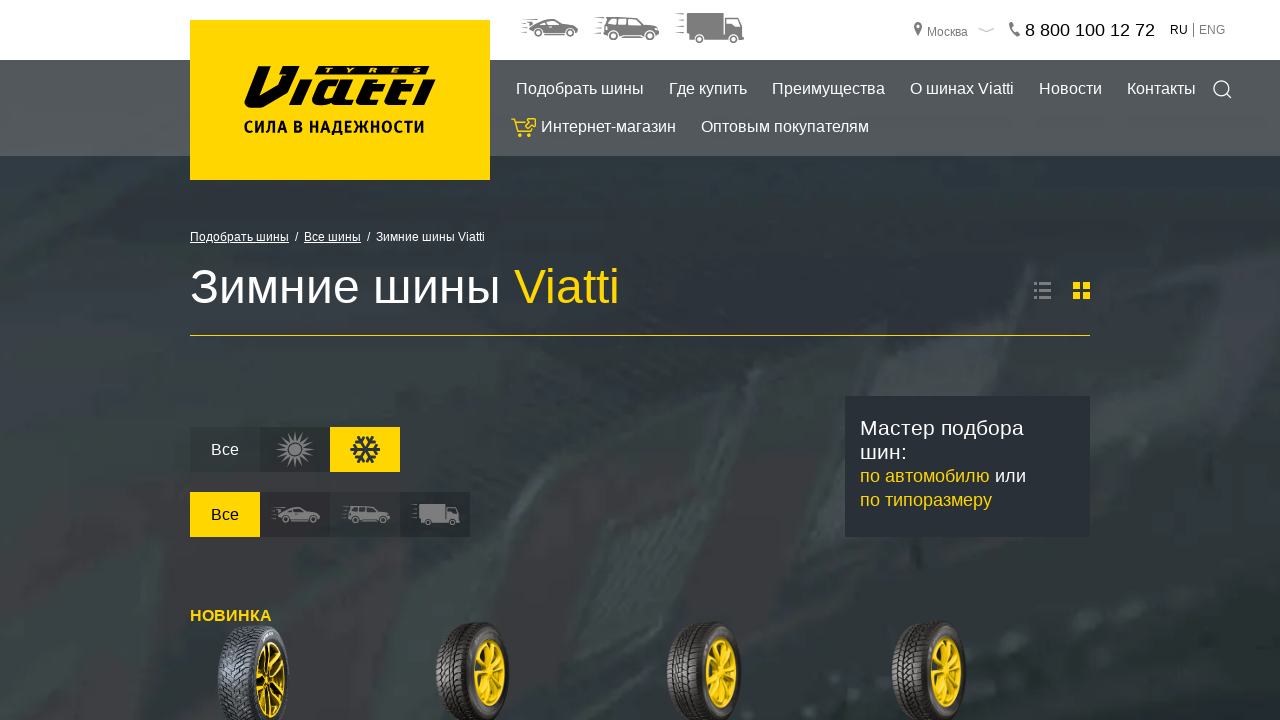